Filters products by a specific category/topic (Android) and verifies that the filtered products match the selected category.

Starting URL: https://practice.automationtesting.in/shop/

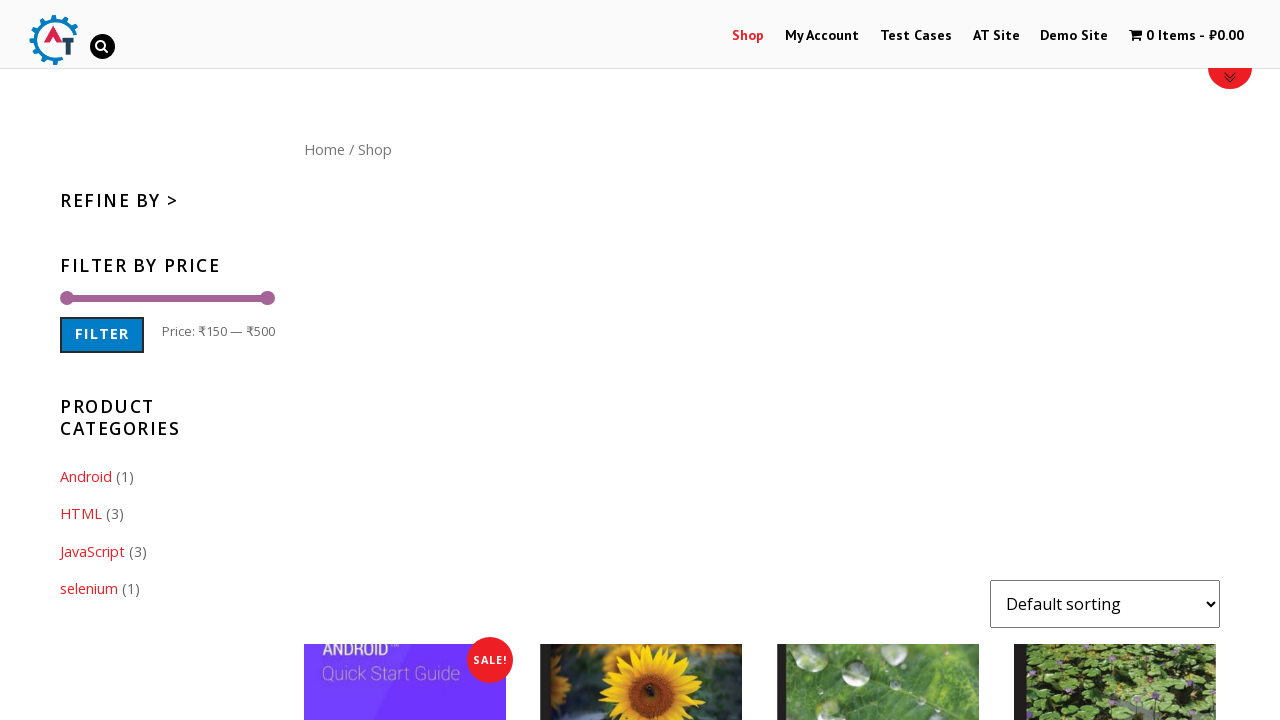

Scrolled down 400px to reveal category filters
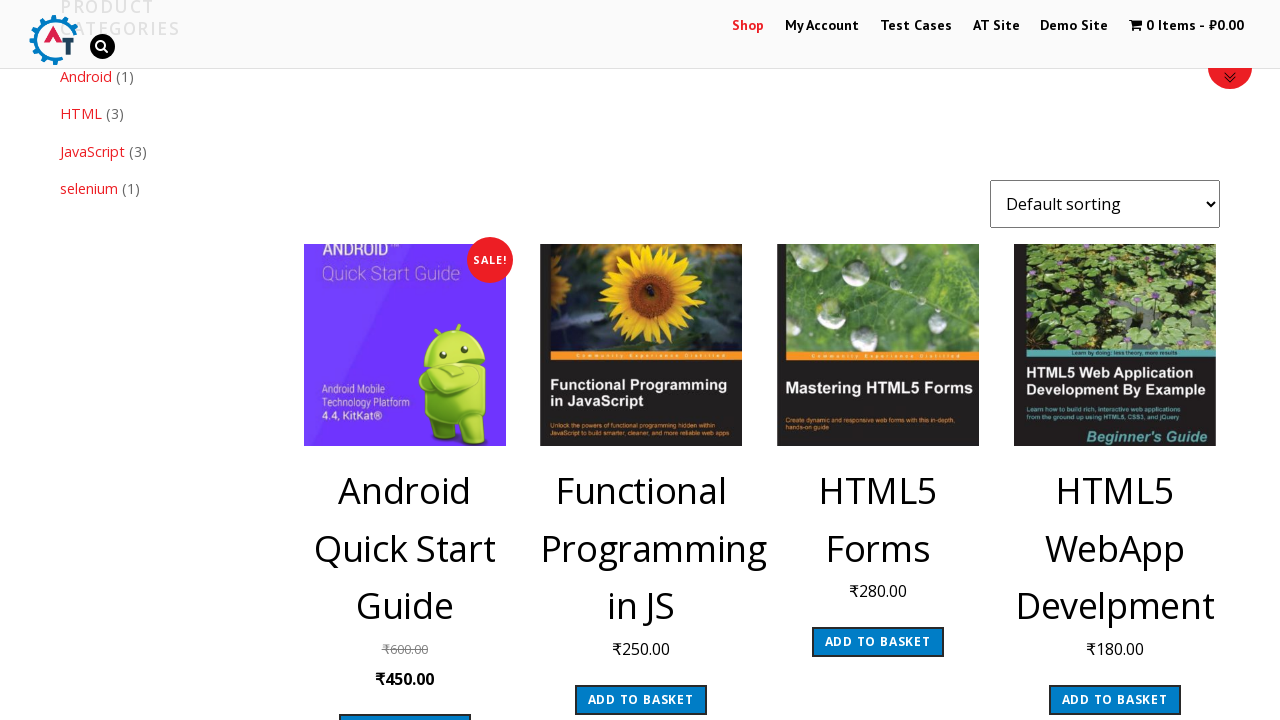

Clicked on Android category filter at (86, 76) on xpath=//a[contains(text(),'Android')]
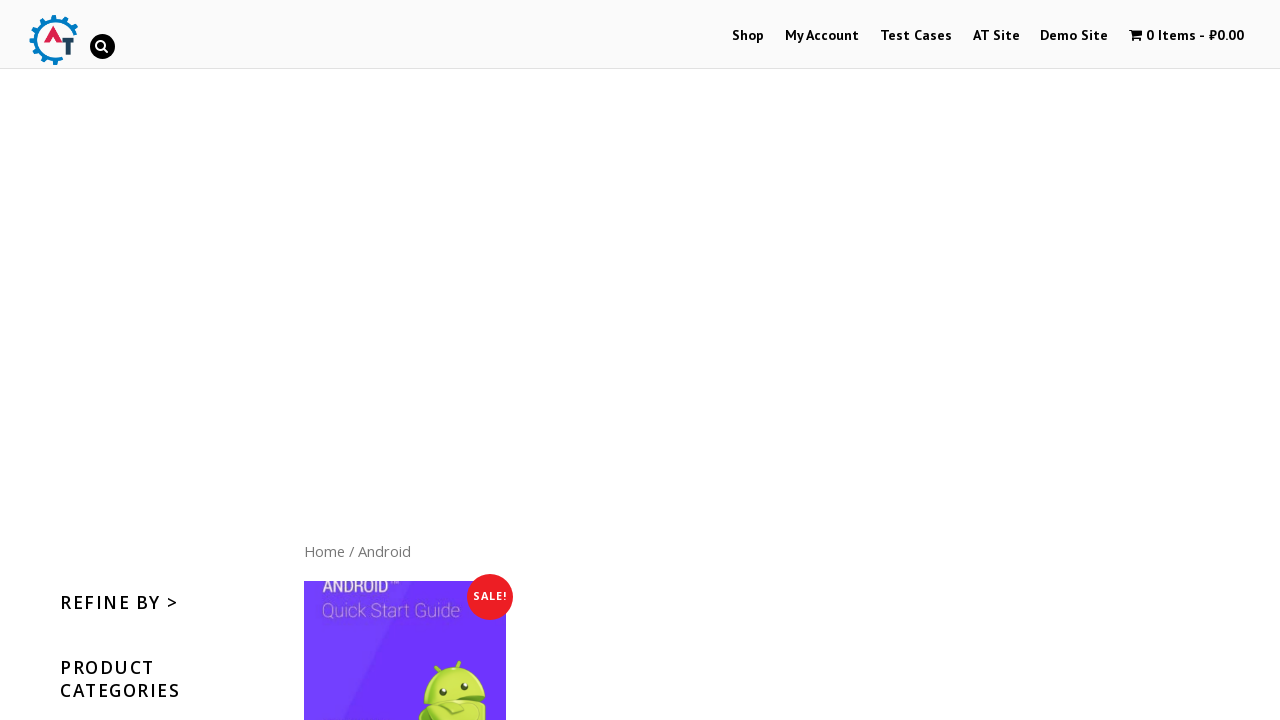

Filtered products loaded successfully
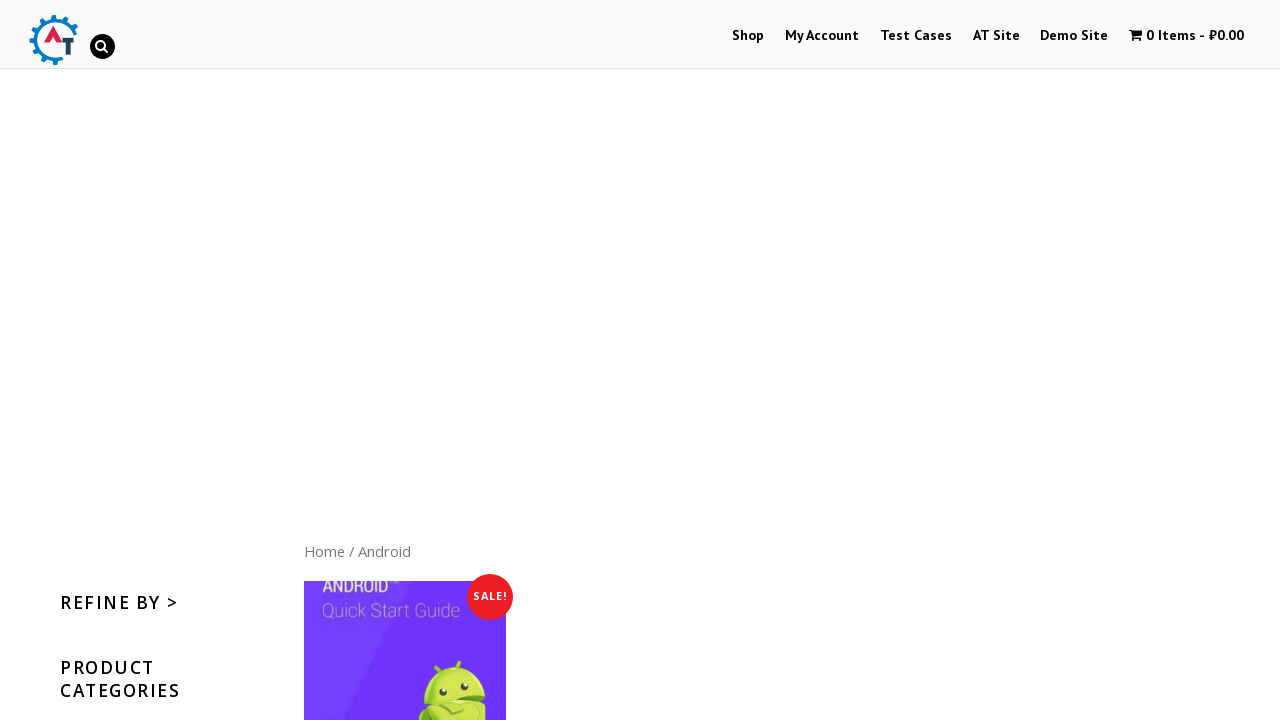

Scrolled down 400px to view filtered Android products
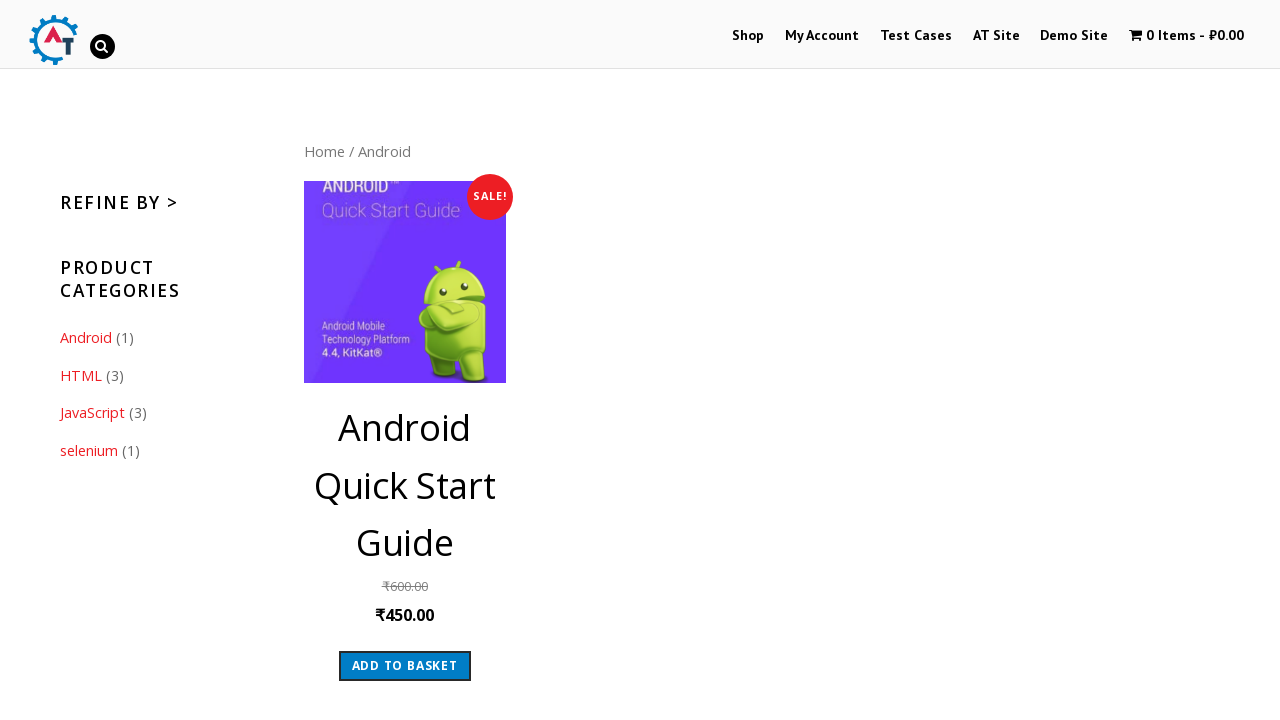

Verified Android filtered products are displayed with product titles visible
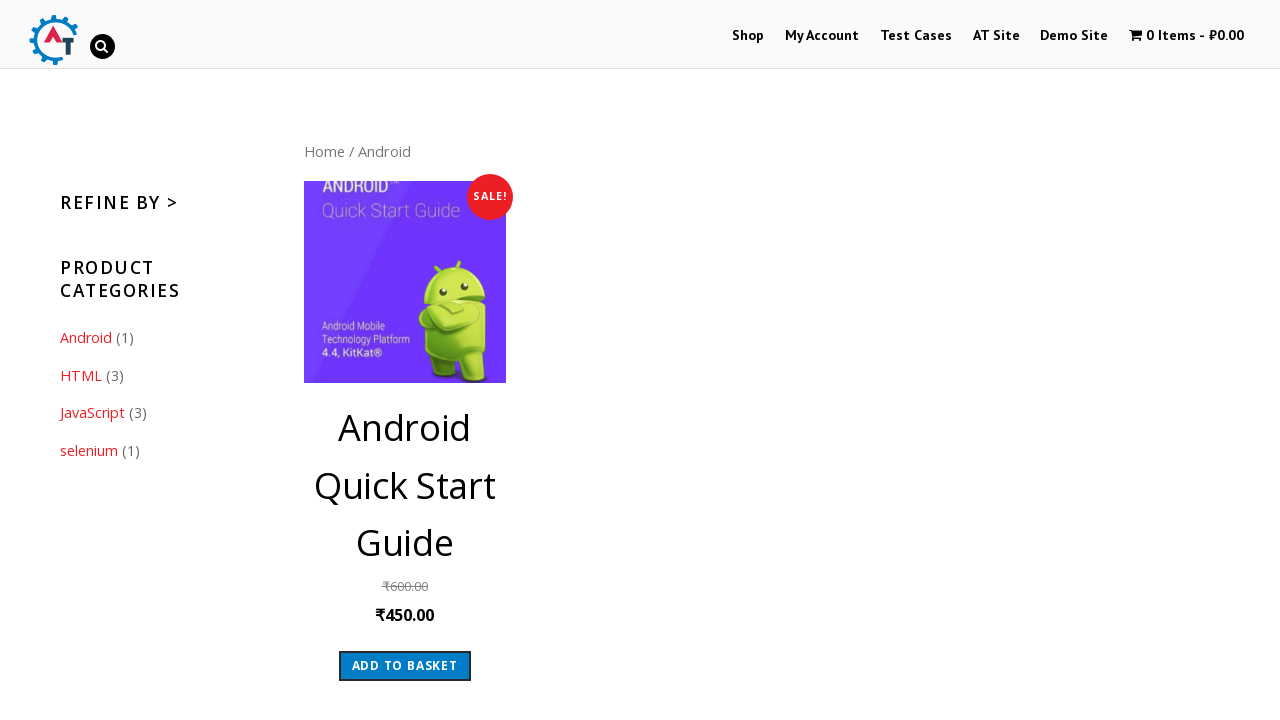

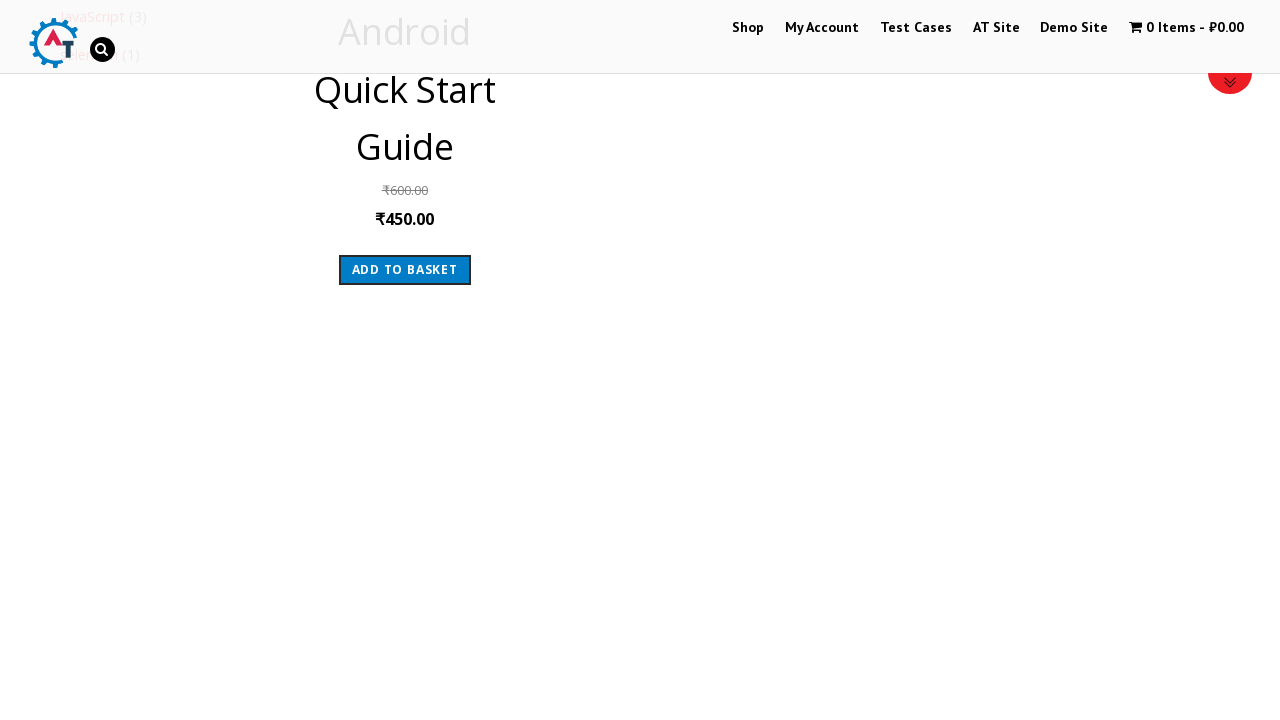